Tests the first FAQ accordion item by clicking it and verifying the expanded panel contains the expected text about pricing (400 rubles per day)

Starting URL: https://qa-scooter.praktikum-services.ru/

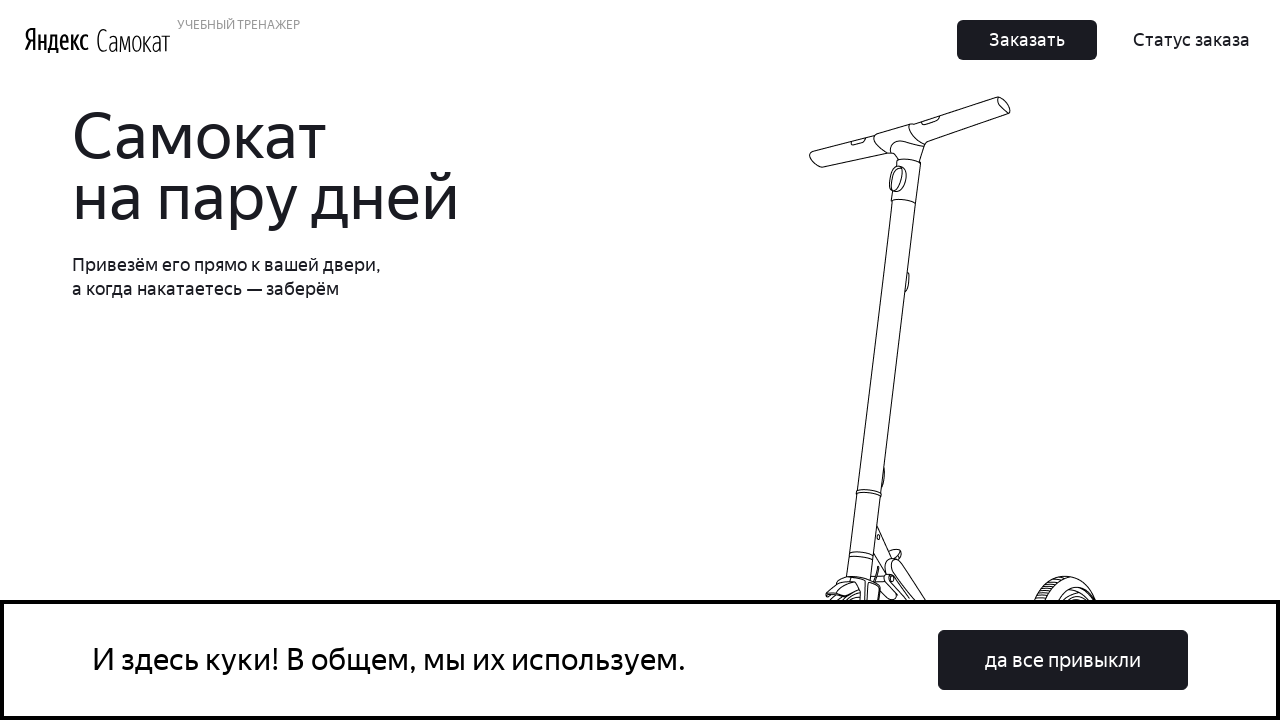

Scrolled first accordion heading into view
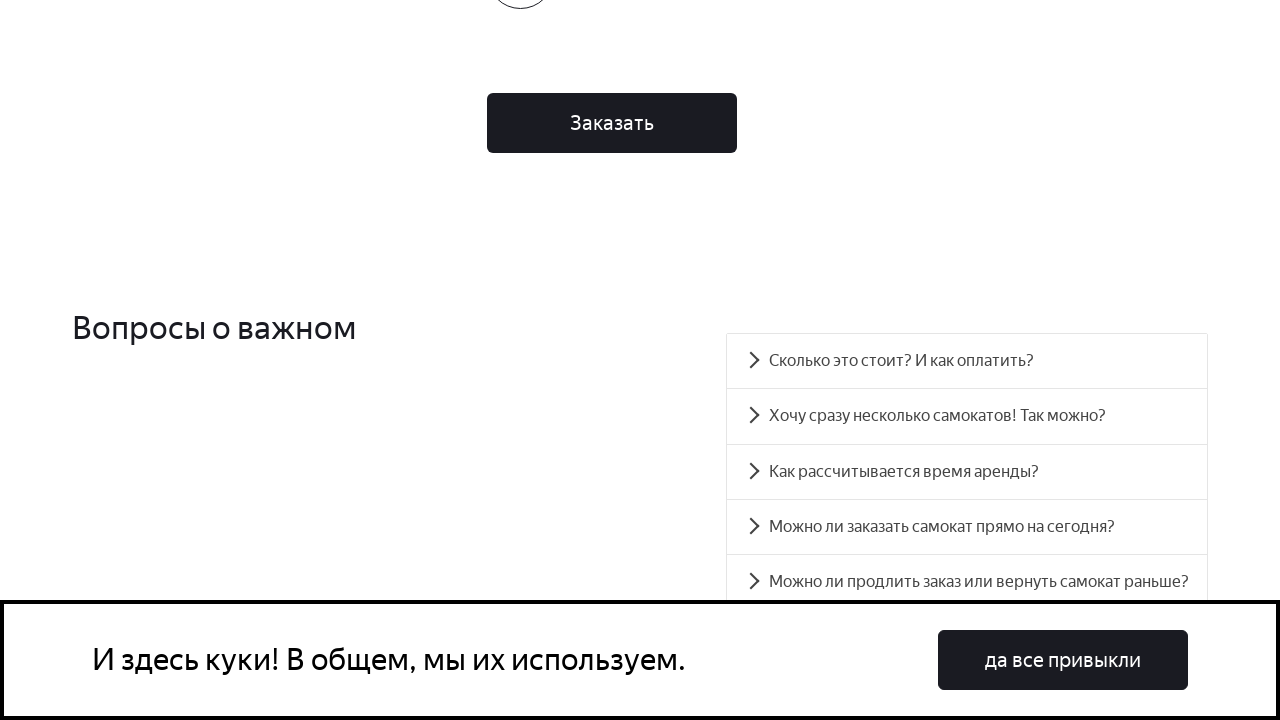

Clicked first accordion heading to expand panel at (967, 361) on #accordion__heading-0
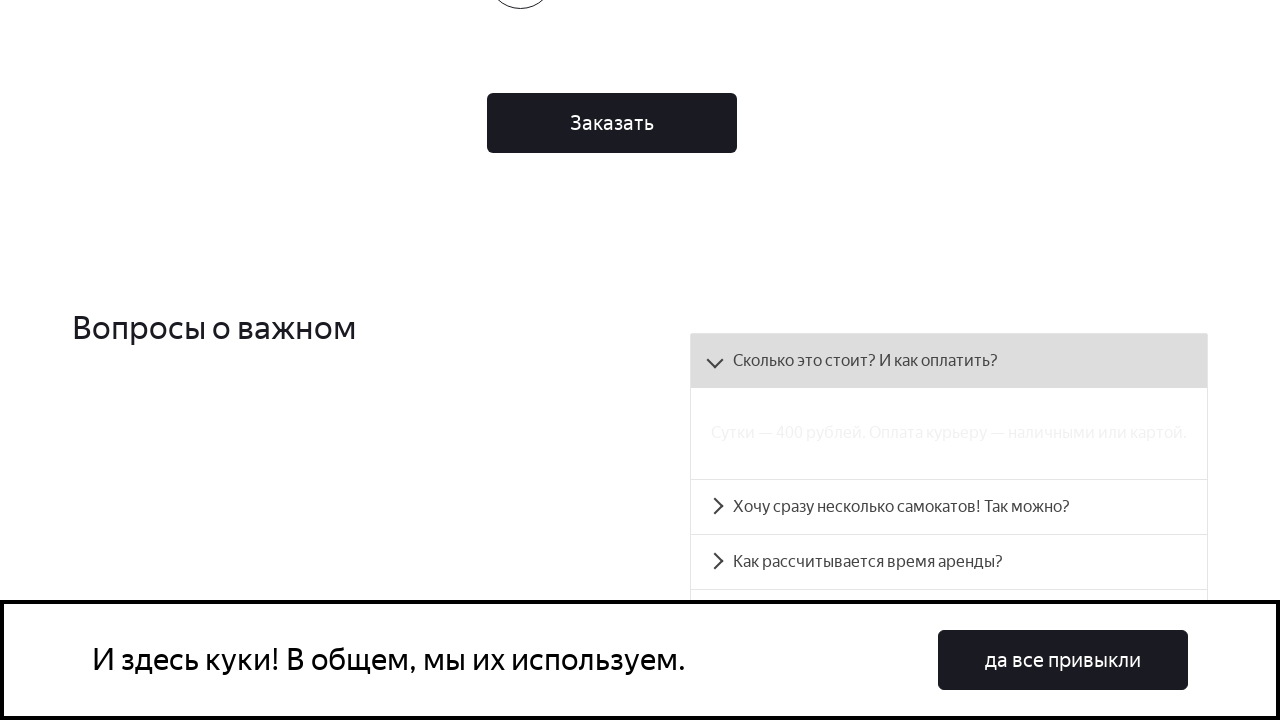

Waited for accordion panel to become visible and verified it contains pricing text (400 rubles per day)
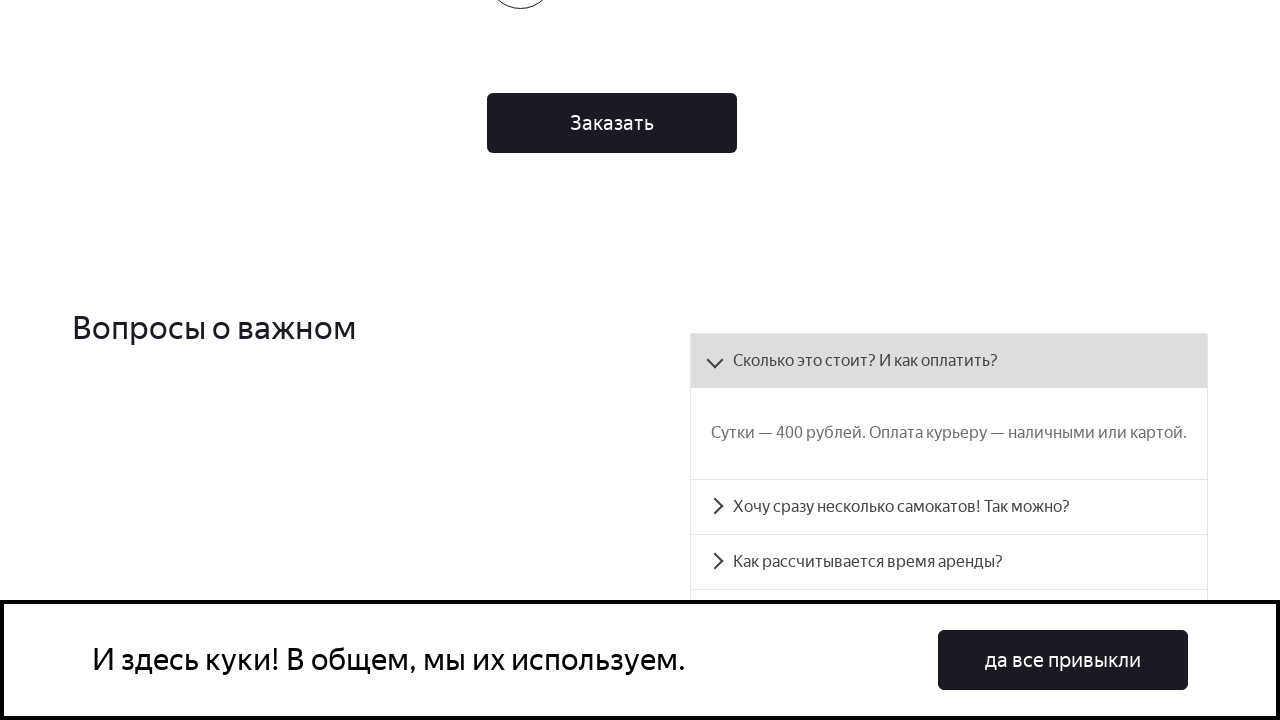

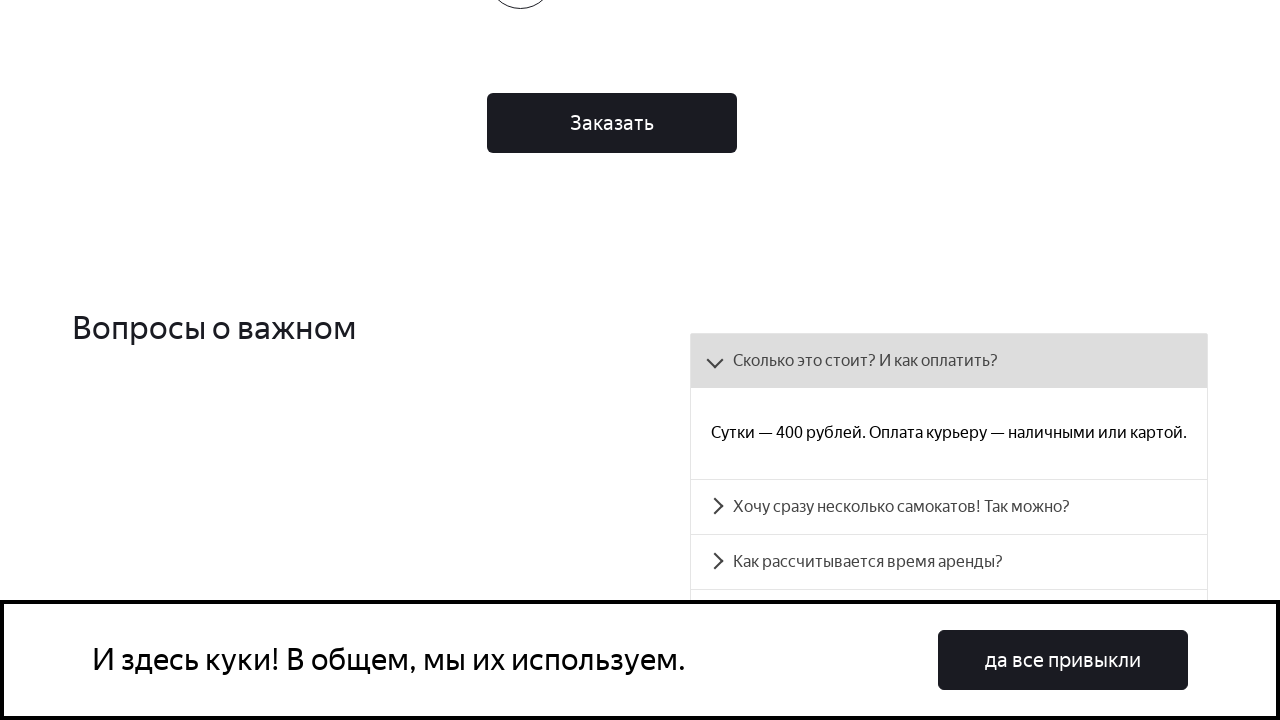